Tests Ctrl+click functionality to select random non-consecutive items in a grid by holding Control key while clicking specific elements.

Starting URL: https://jqueryui.com/resources/demos/selectable/display-grid.html

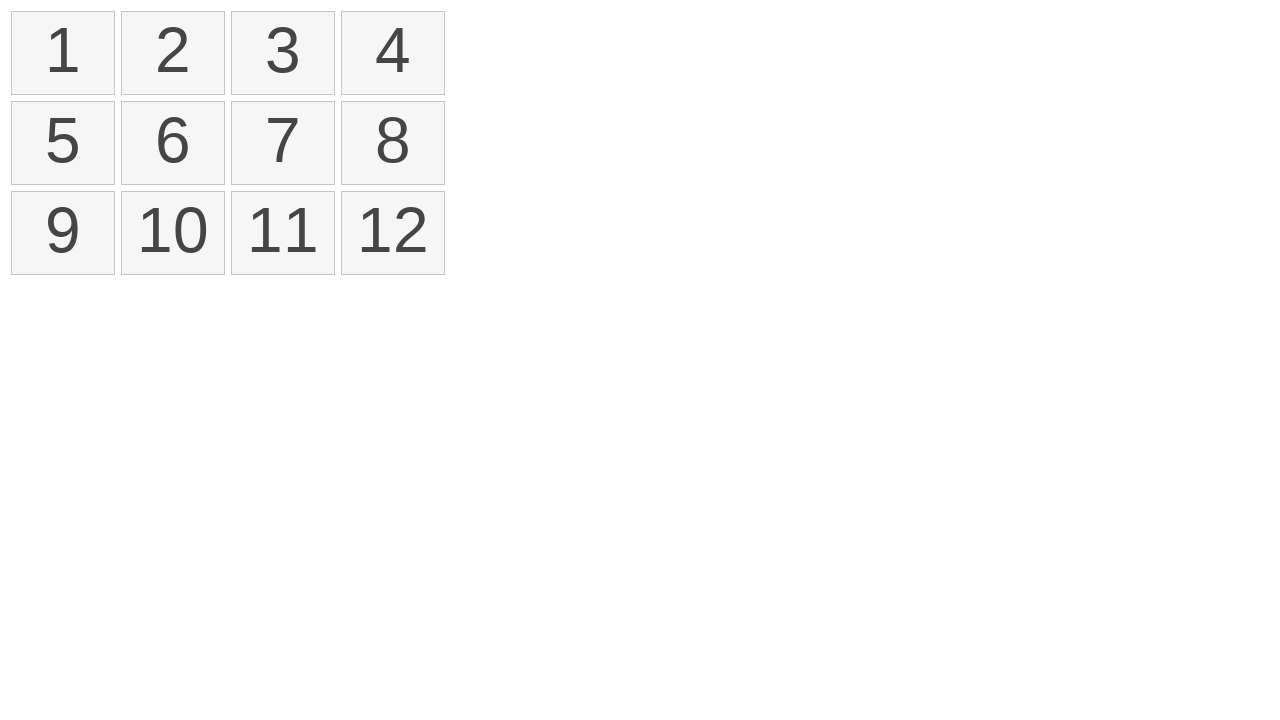

Waited for selectable grid to load
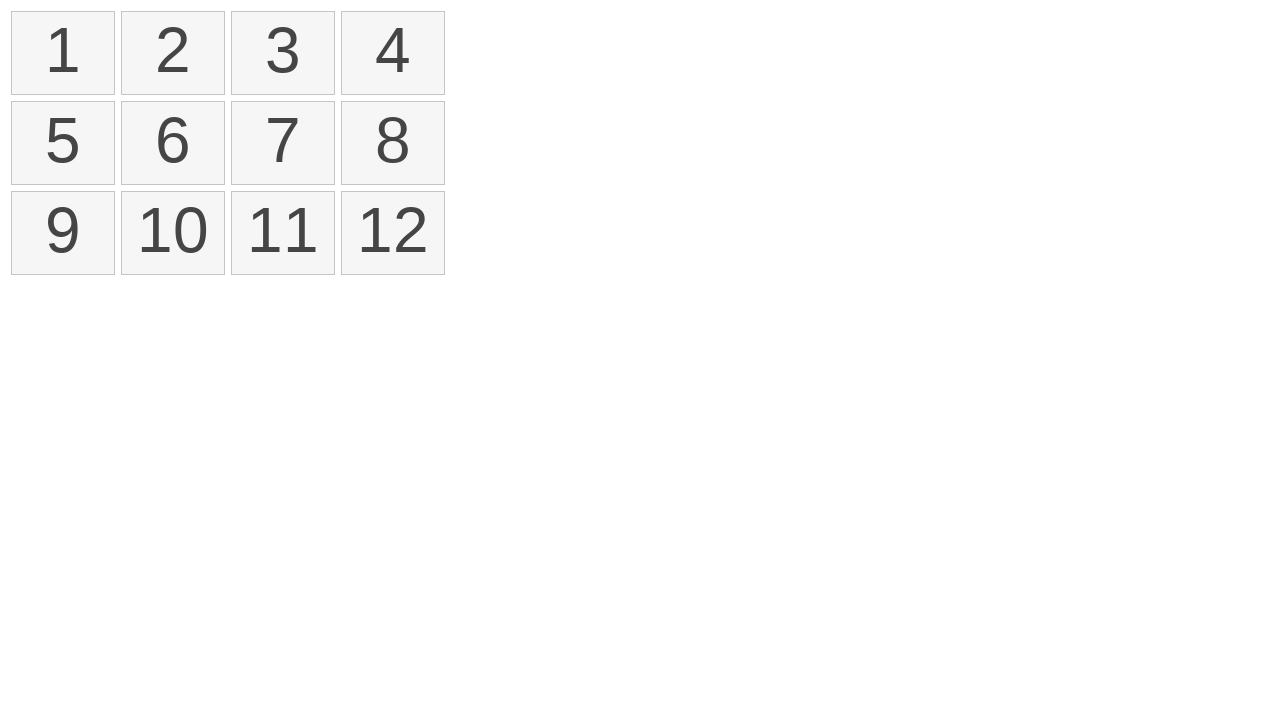

Pressed Control key down to enable multi-select mode
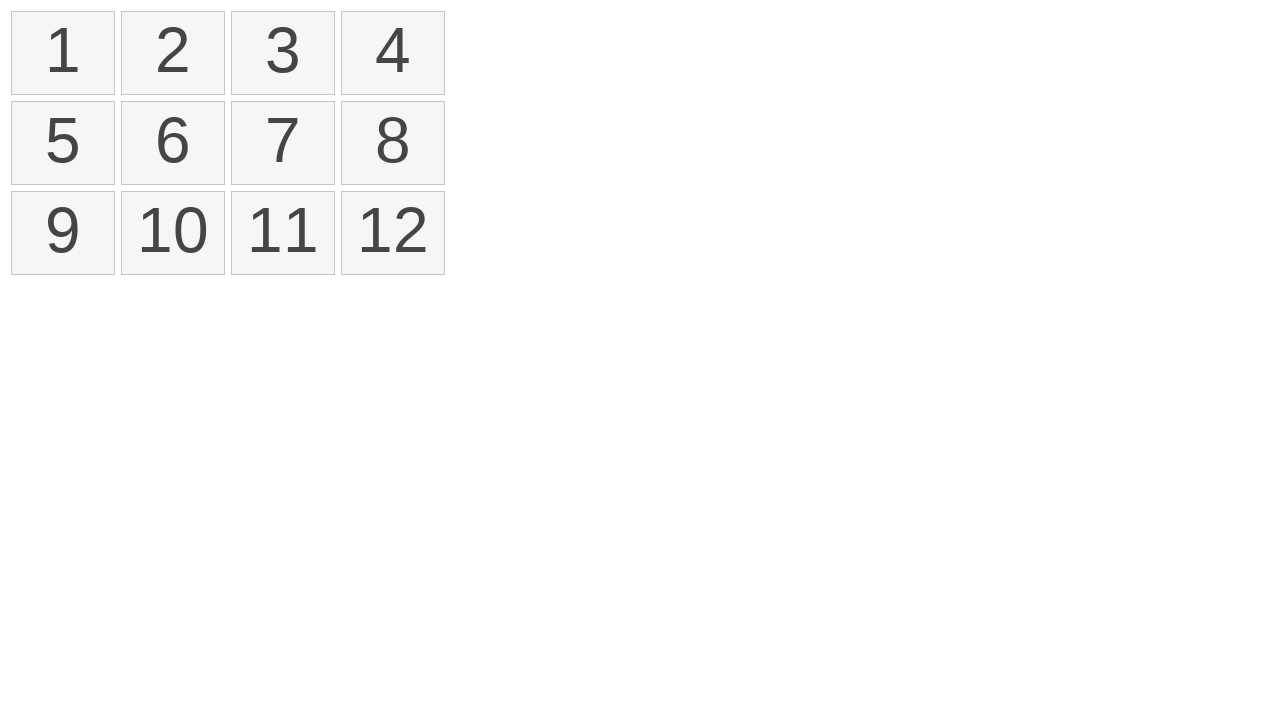

Ctrl+clicked item at index 0 at (63, 53) on xpath=//ol[@id='selectable']/li >> nth=0
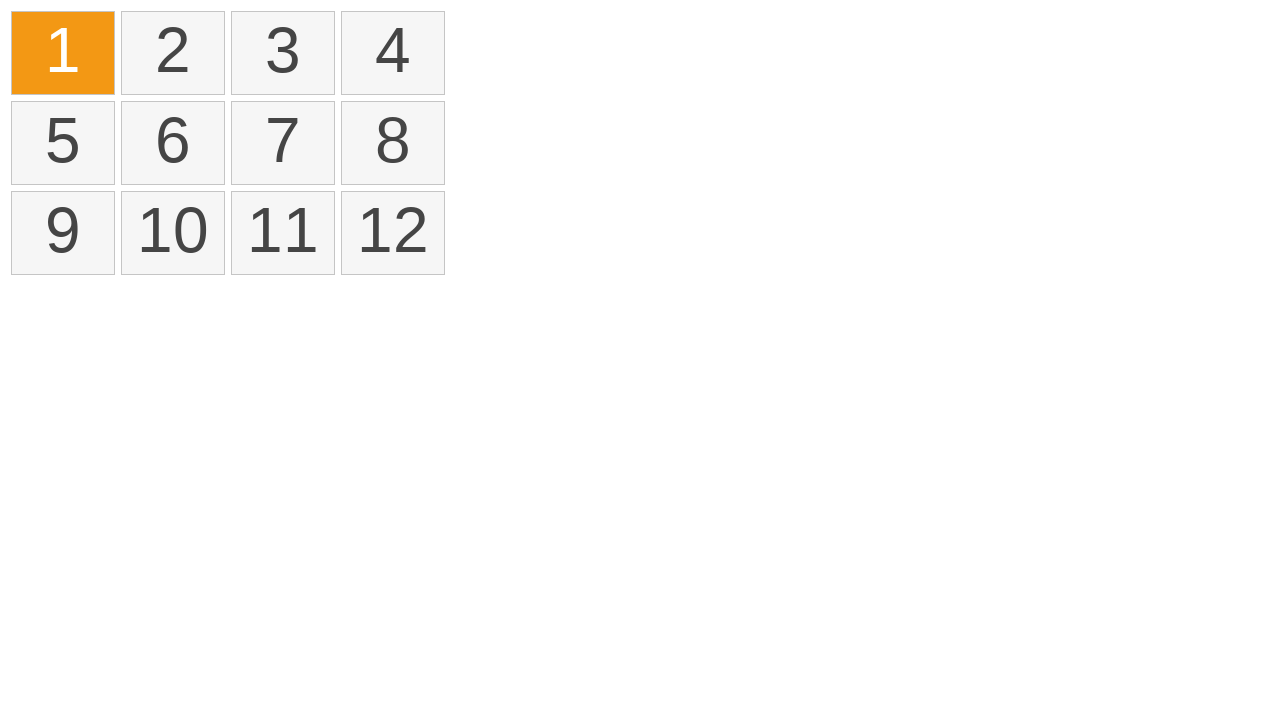

Ctrl+clicked item at index 2 at (283, 53) on xpath=//ol[@id='selectable']/li >> nth=2
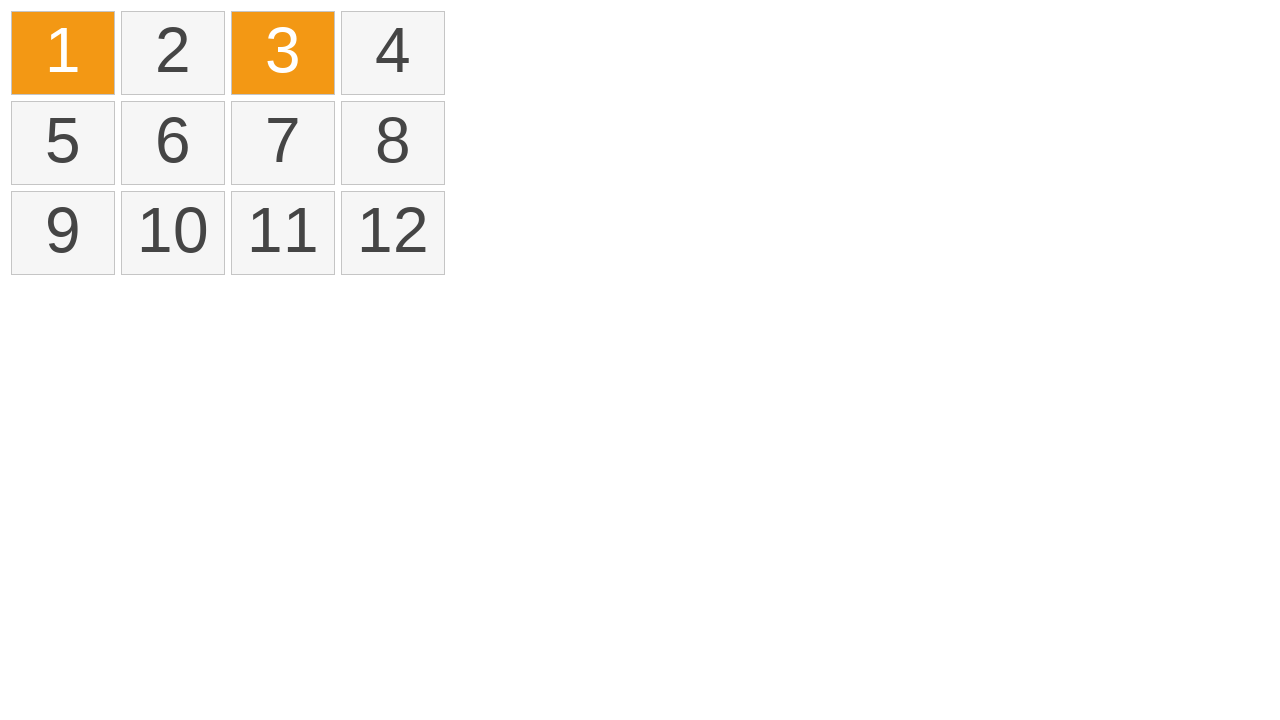

Ctrl+clicked item at index 4 at (63, 143) on xpath=//ol[@id='selectable']/li >> nth=4
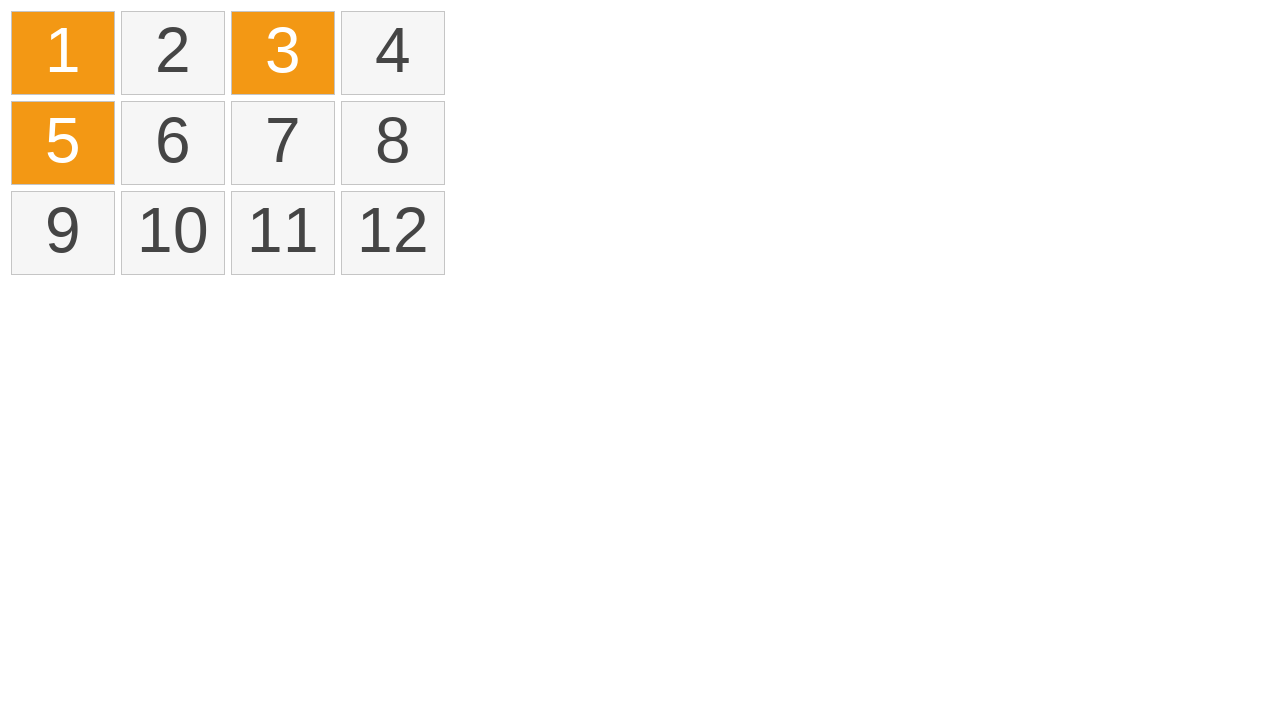

Ctrl+clicked item at index 6 at (283, 143) on xpath=//ol[@id='selectable']/li >> nth=6
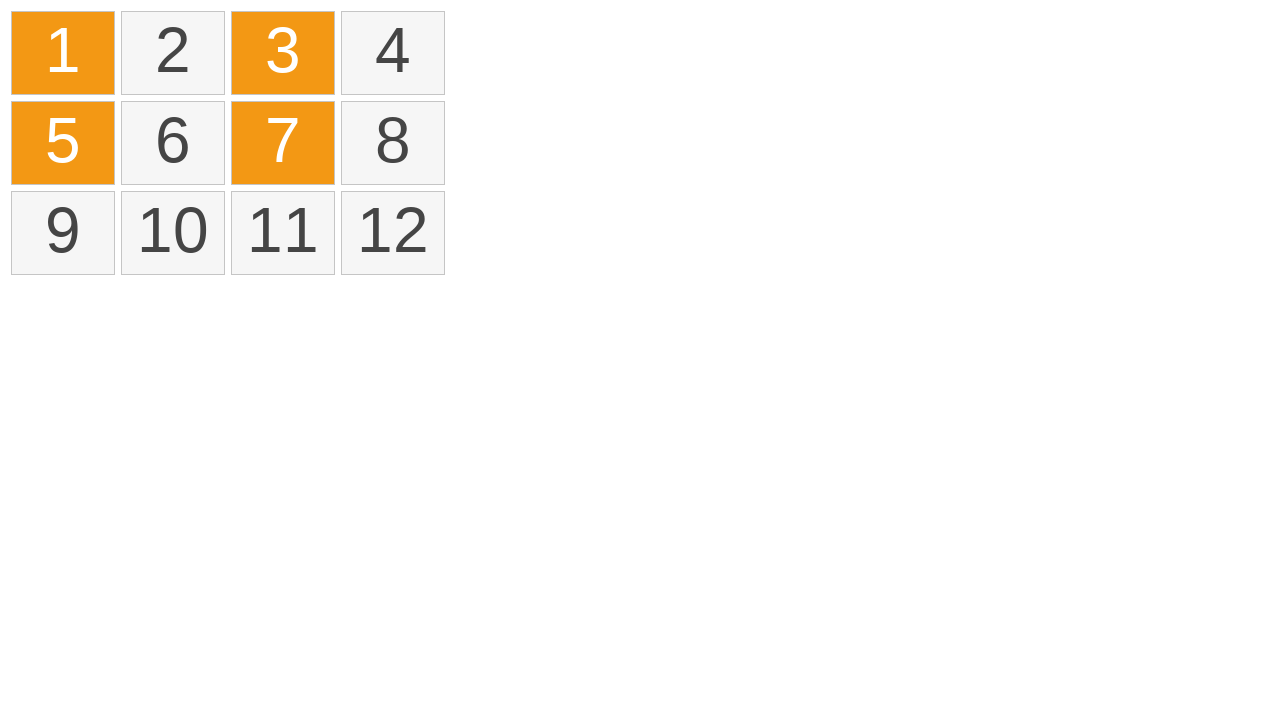

Ctrl+clicked item at index 9 at (173, 233) on xpath=//ol[@id='selectable']/li >> nth=9
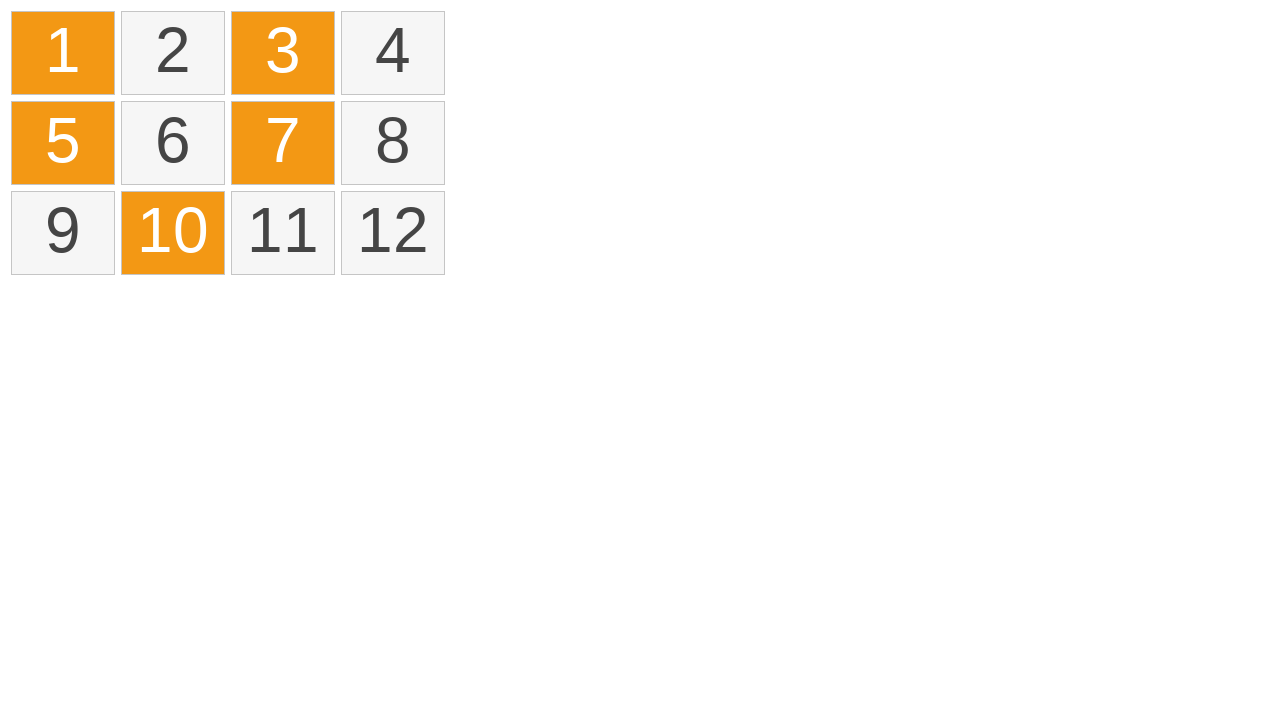

Released Control key to end multi-select mode
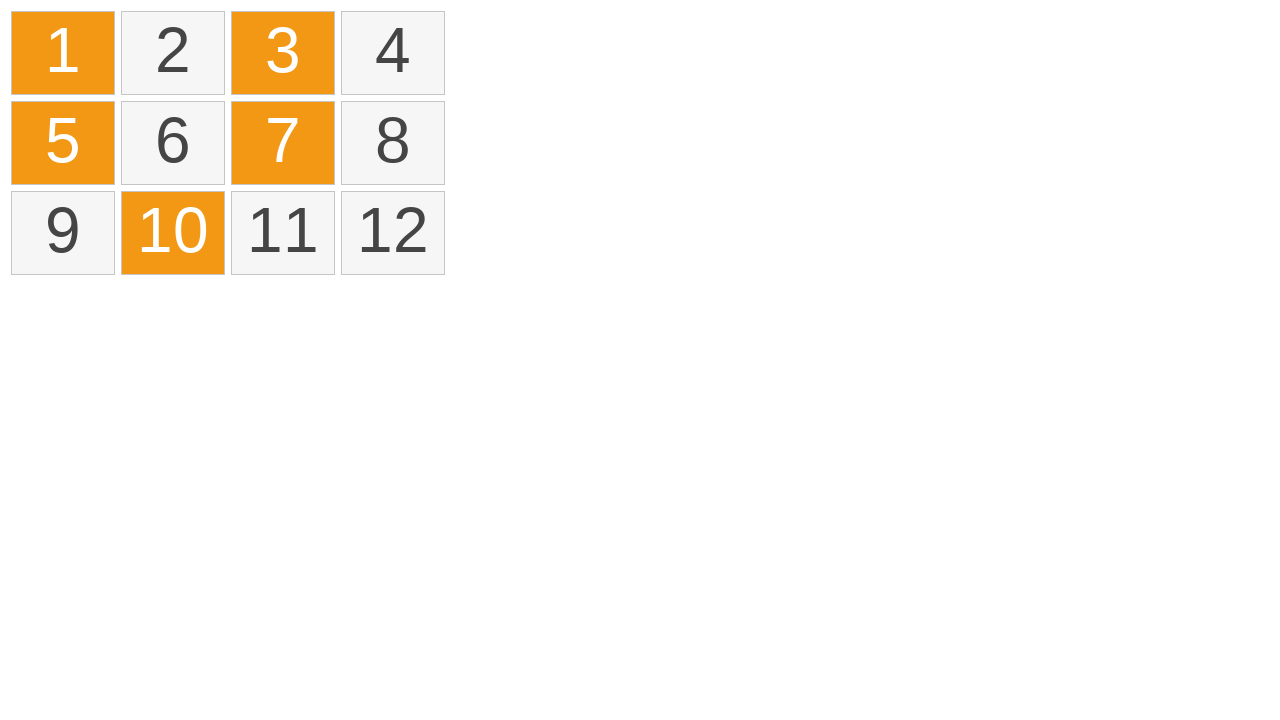

Counted selected items: 5 items are highlighted
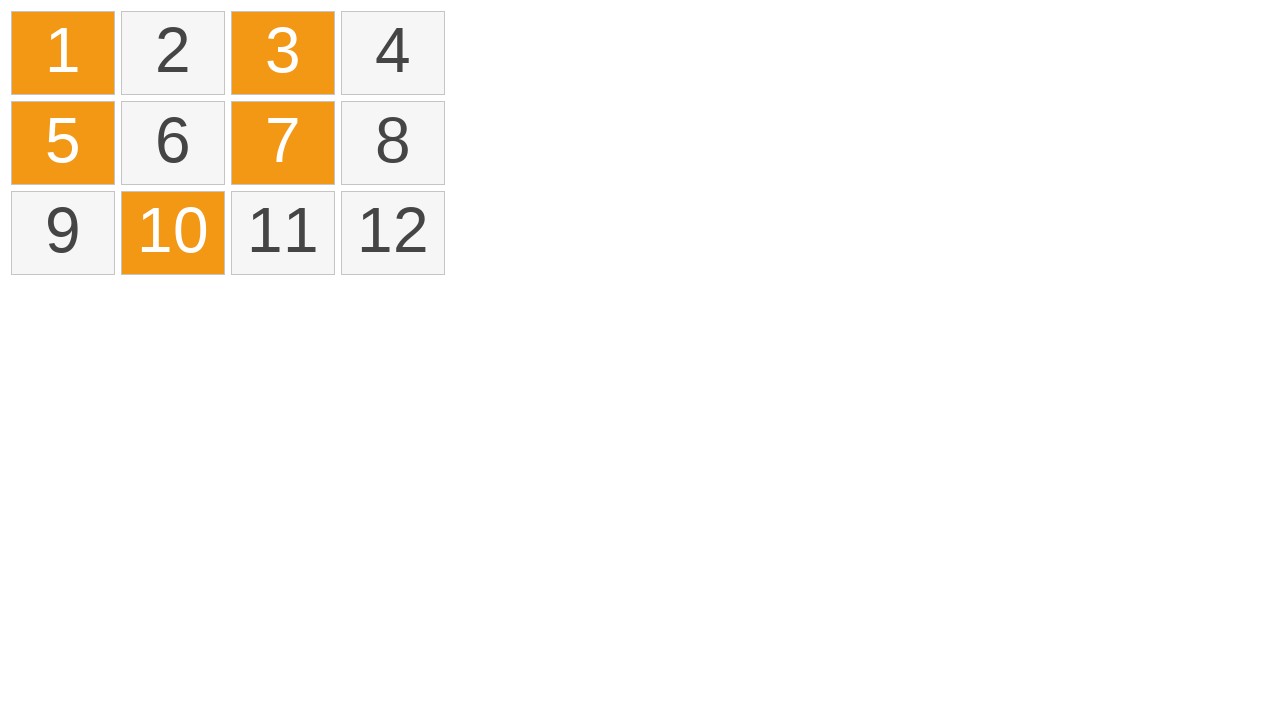

Assertion passed: exactly 5 items are selected
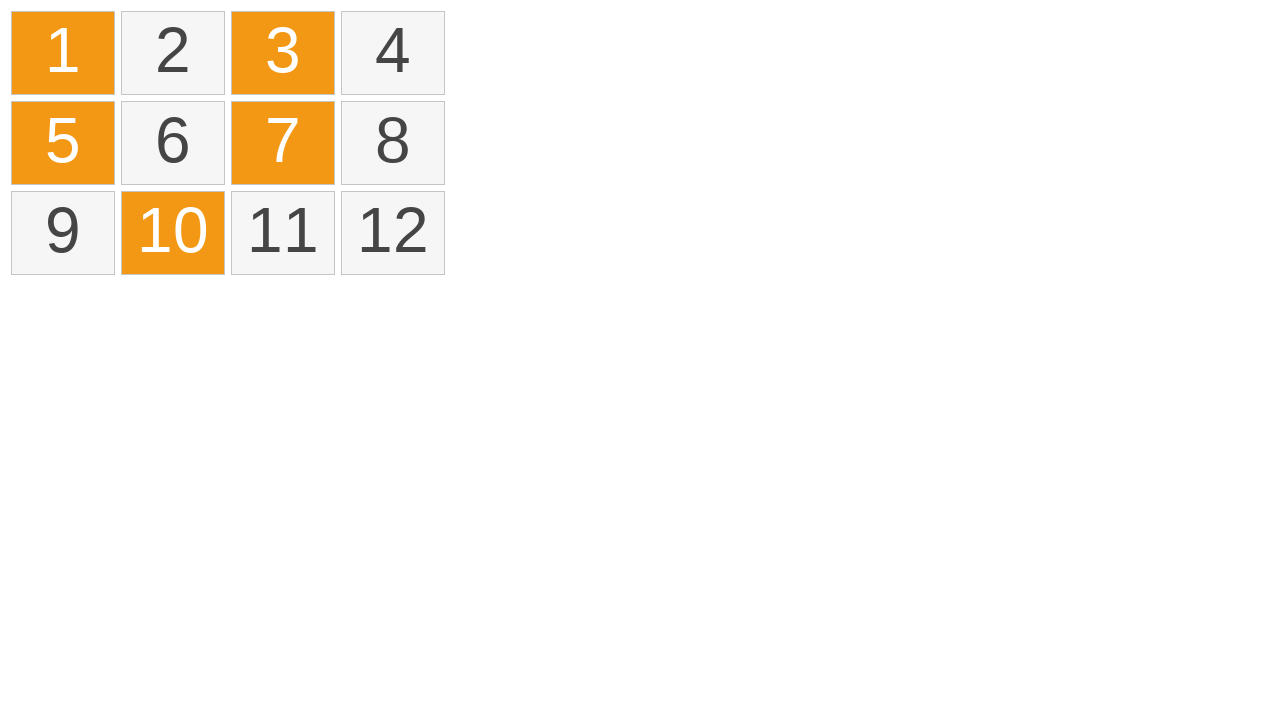

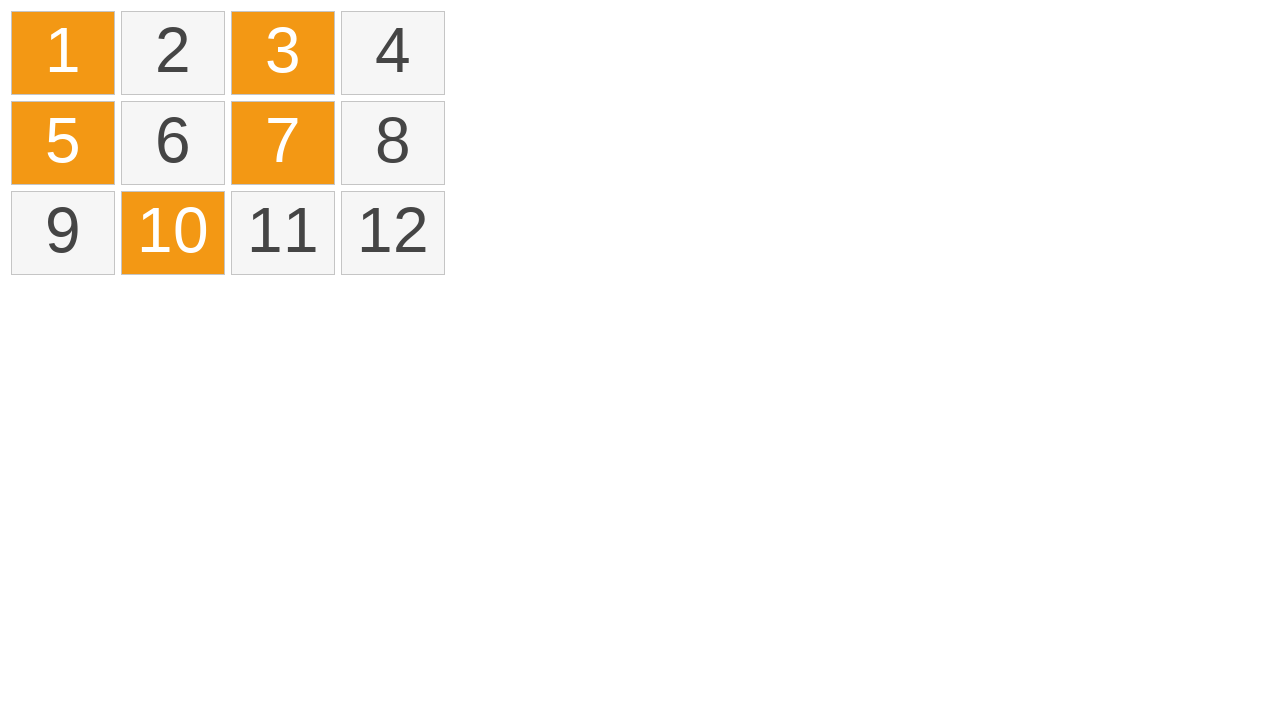